Tests various alert types on a demo page including simple alerts, confirm dialogs, prompt dialogs, and sweet alerts

Starting URL: https://www.leafground.com/alert.xhtml

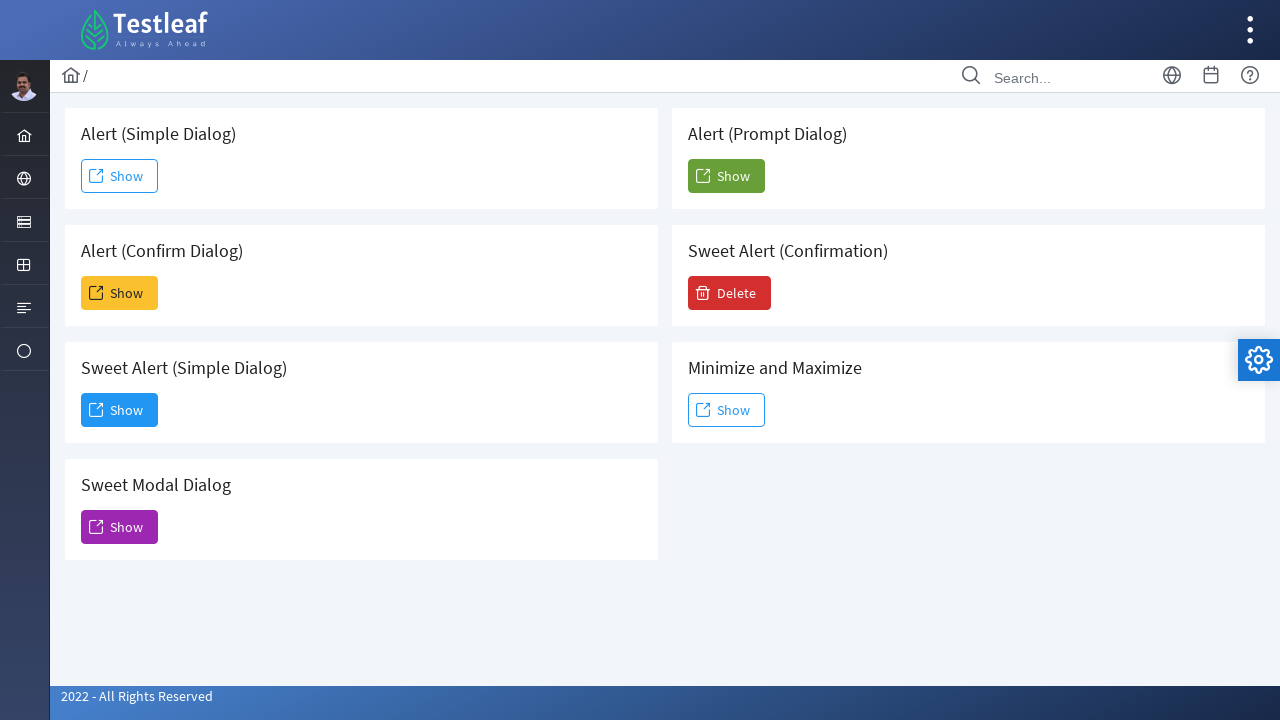

Clicked 'Show' button to display simple alert at (120, 176) on xpath=//span[text()='Show']
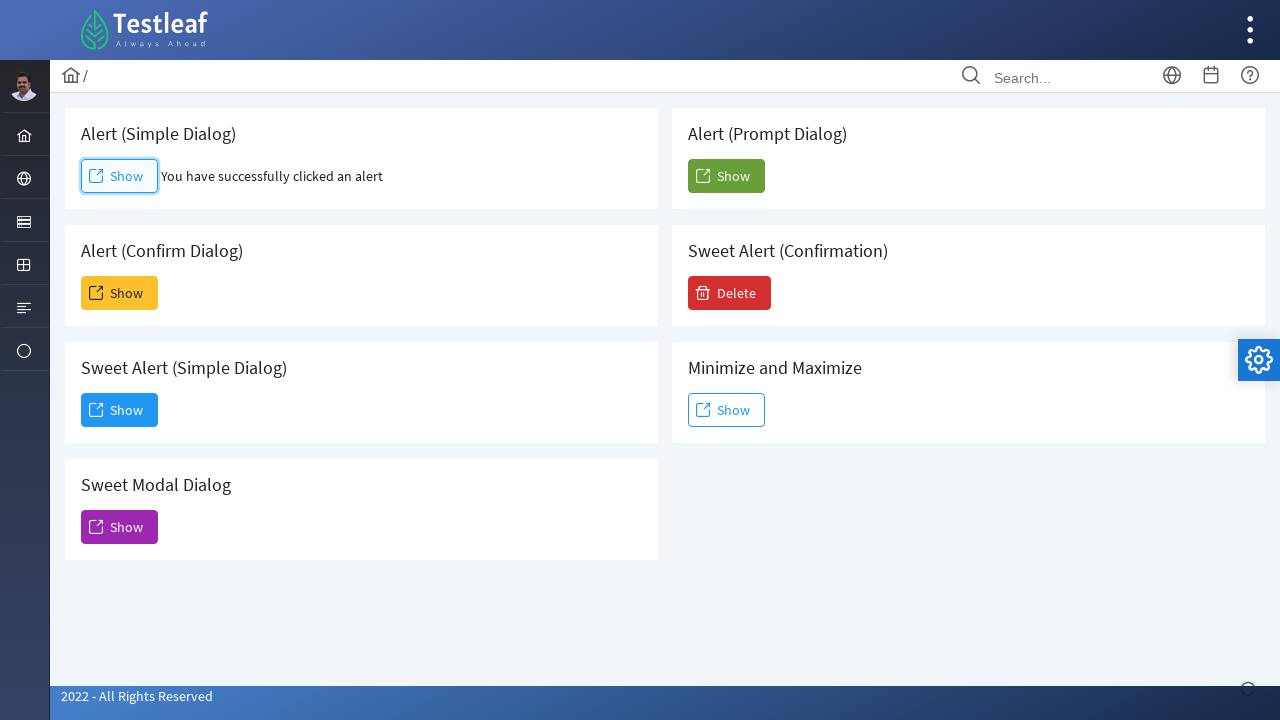

Set up dialog handler to accept simple alert
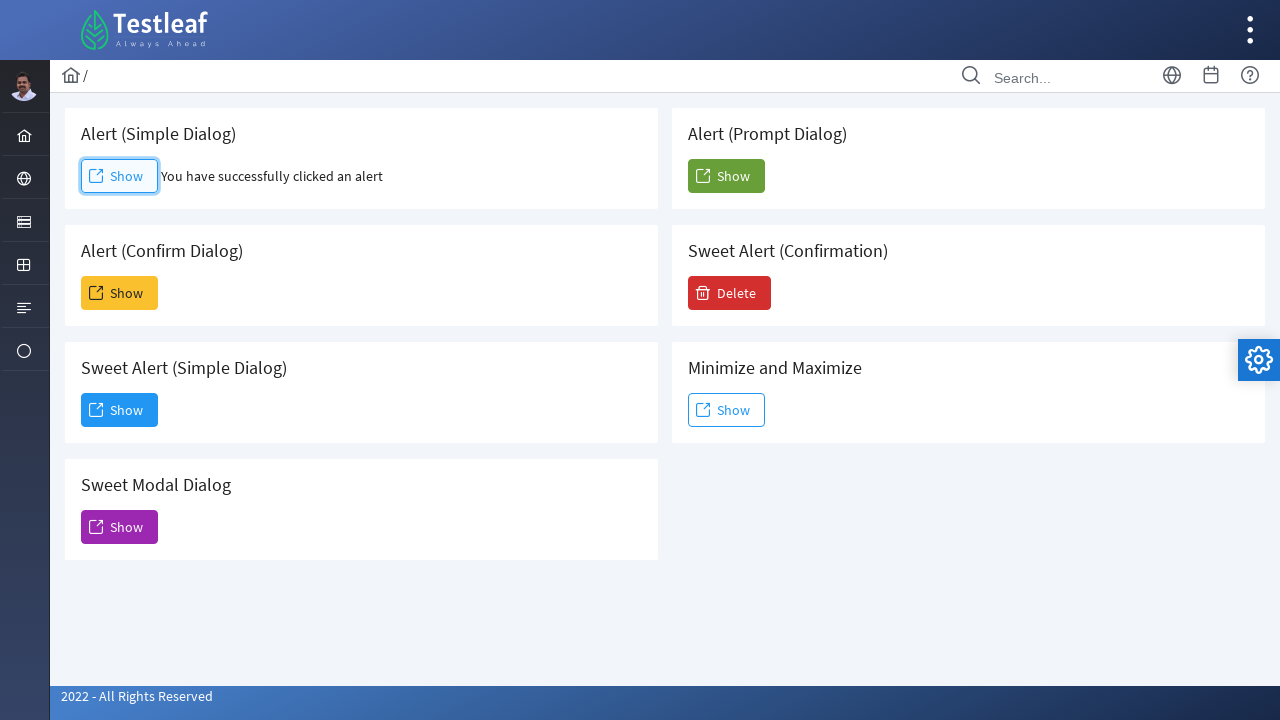

Waited for simple alert to be processed
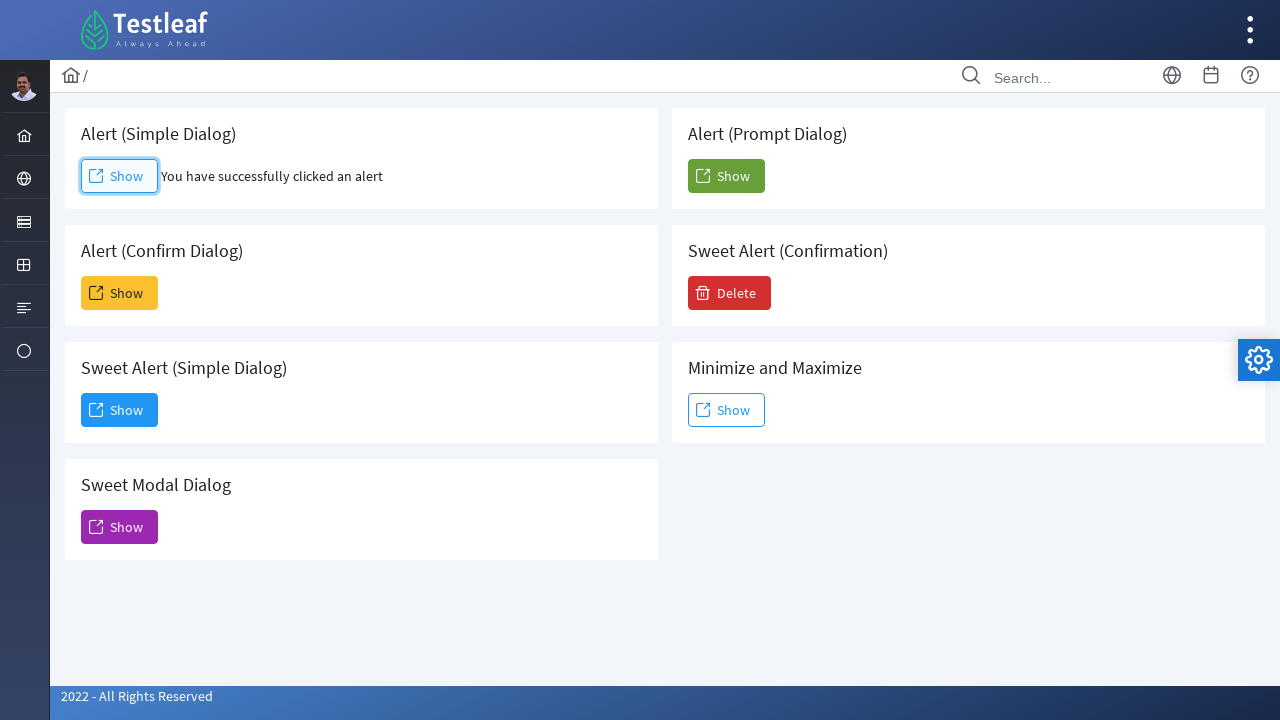

Clicked 'Show' button to display confirm dialog at (96, 293) on xpath=//h5[text()=' Alert (Confirm Dialog)']/following::span
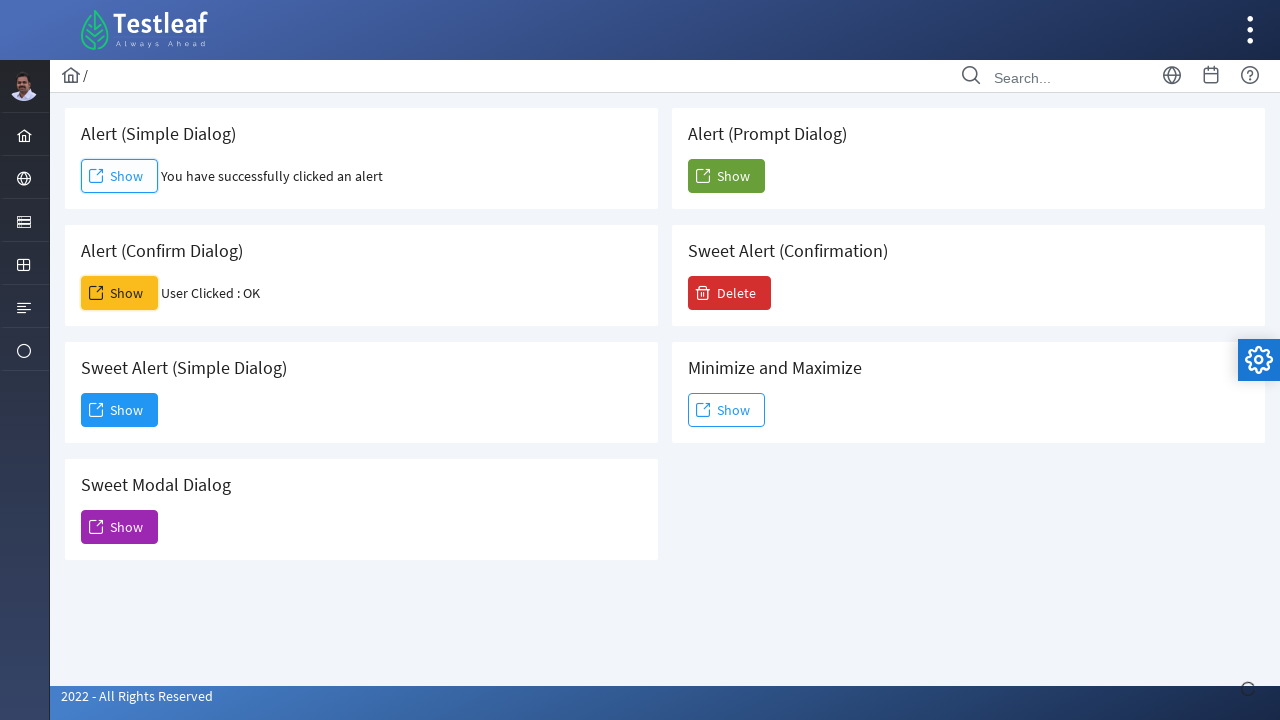

Set up dialog handler to dismiss confirm dialog
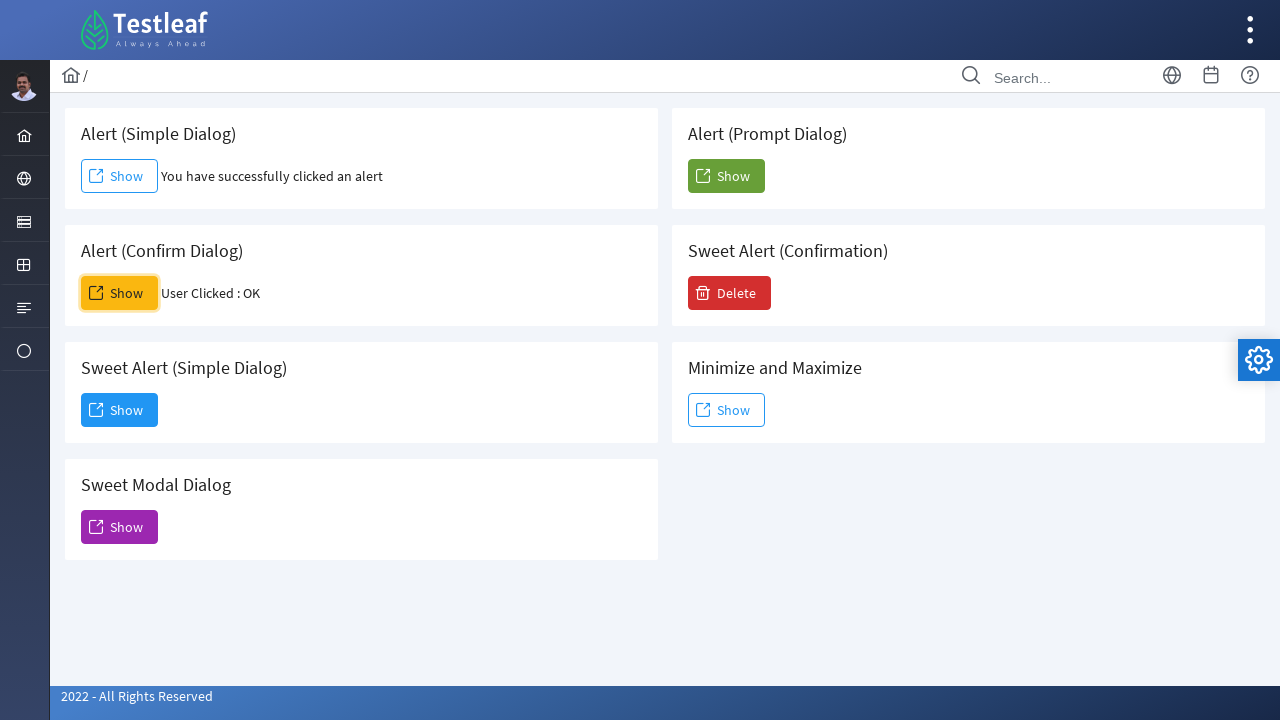

Waited for confirm dialog to be processed
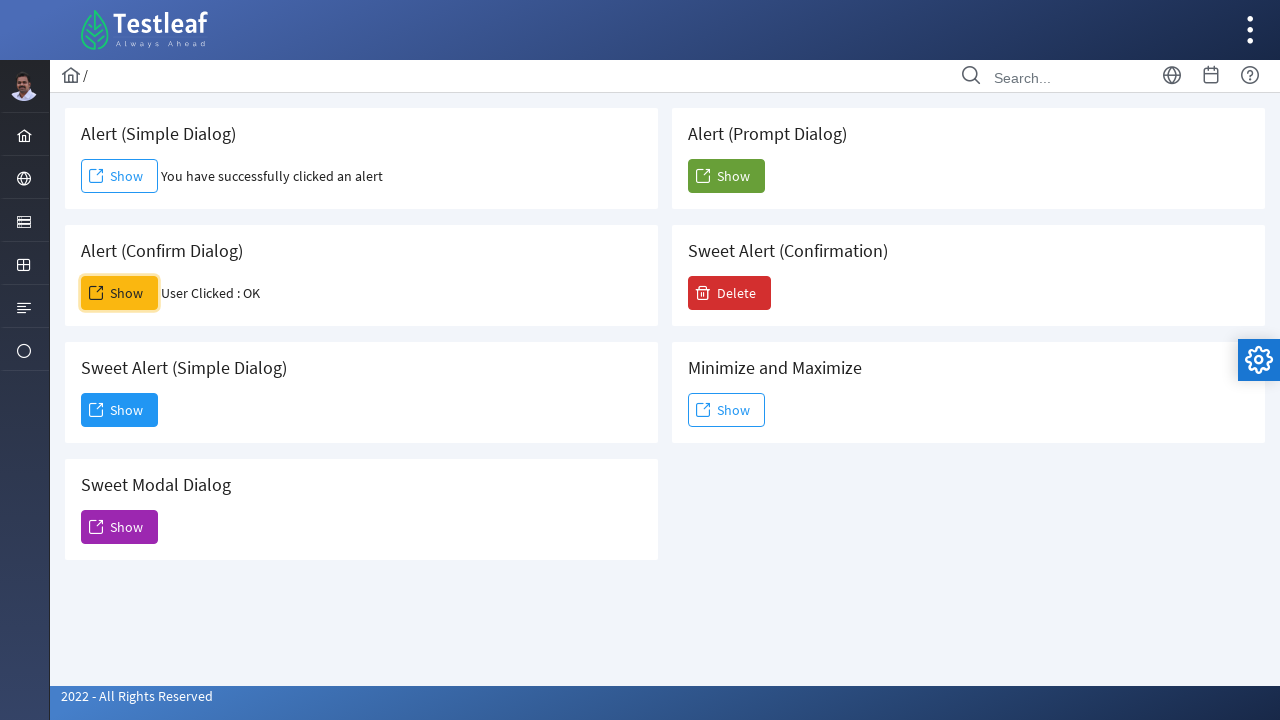

Clicked 'Show' button to display prompt dialog at (703, 176) on xpath=//h5[text()=' Alert (Prompt Dialog)']/following::span
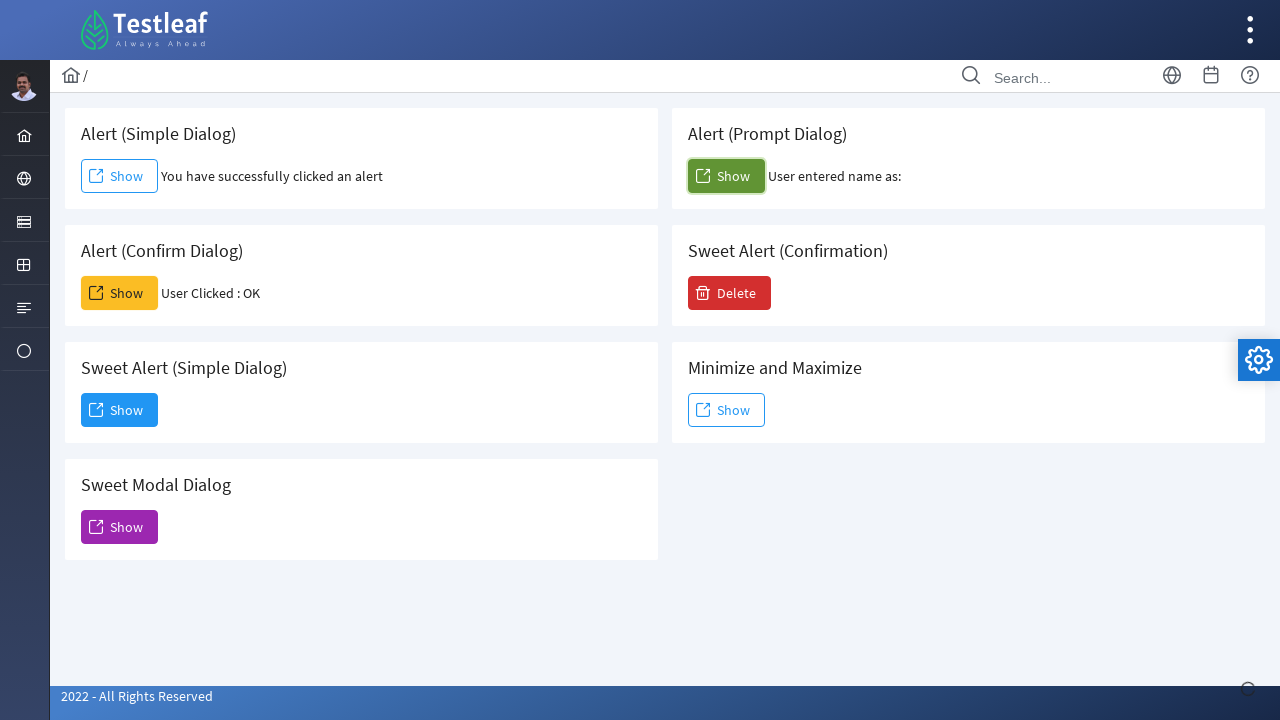

Set up dialog handler to accept prompt dialog with text 'Shalini'
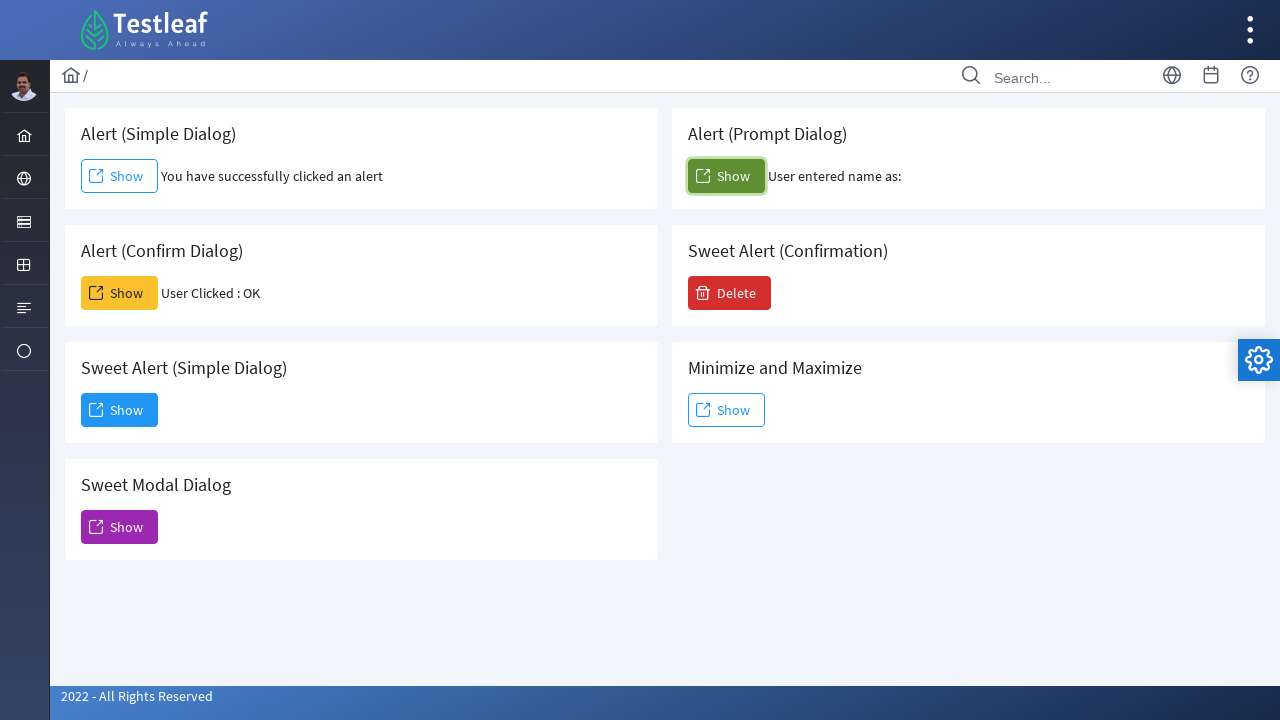

Waited for prompt dialog to be processed
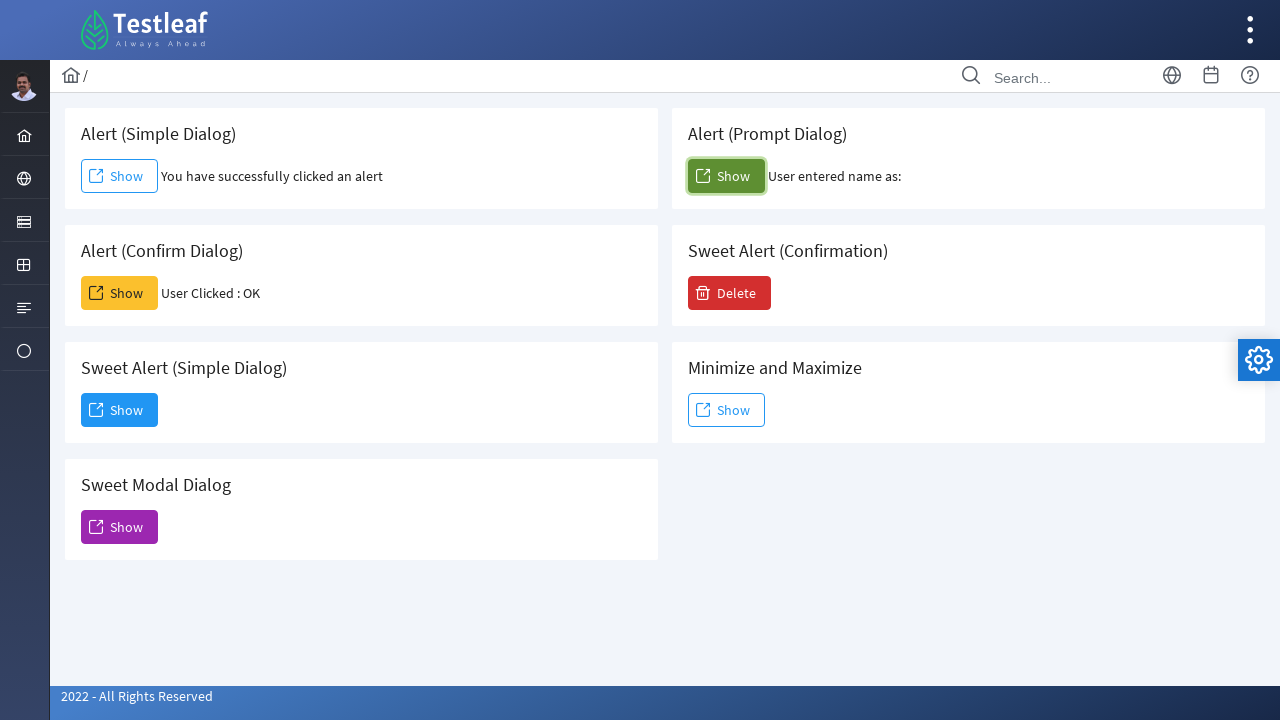

Clicked 'Show' button to display Sweet Alert confirmation dialog at (703, 293) on xpath=//h5[contains(text(),'Sweet Alert (Confirmation)')]/following::span
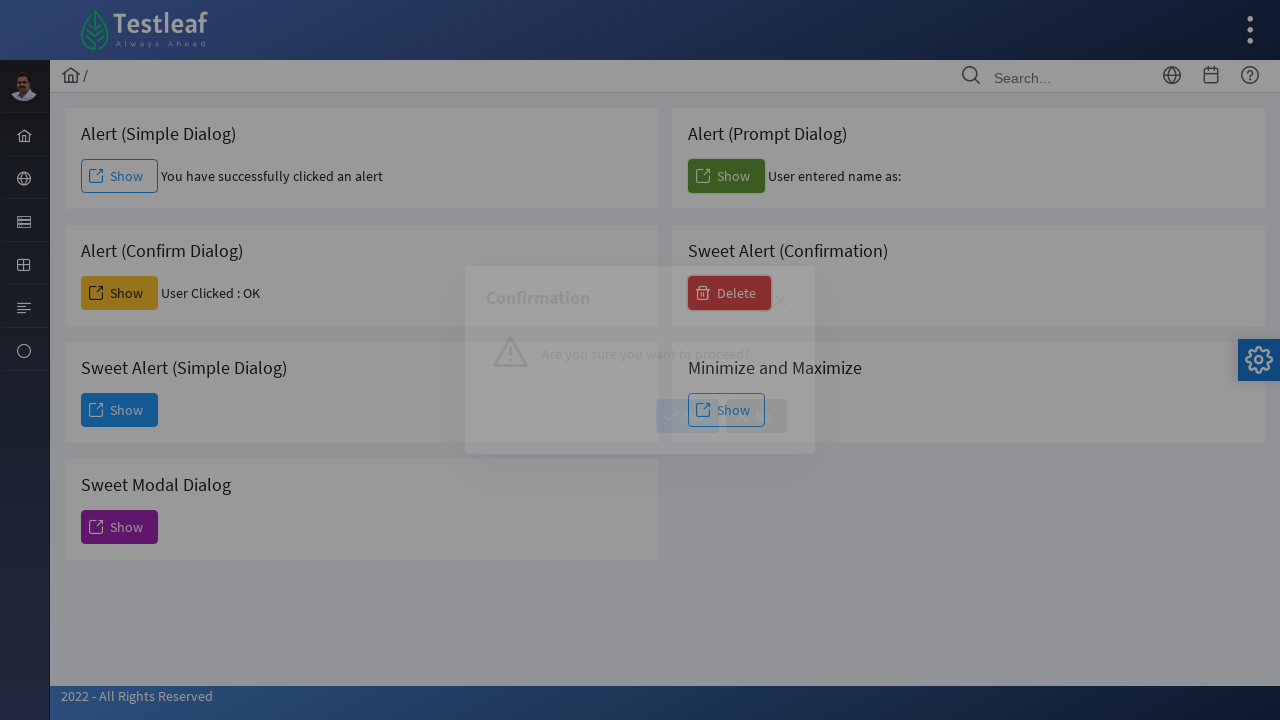

Clicked 'Yes' button on Sweet Alert confirmation dialog at (688, 416) on xpath=//span[text()='Yes']
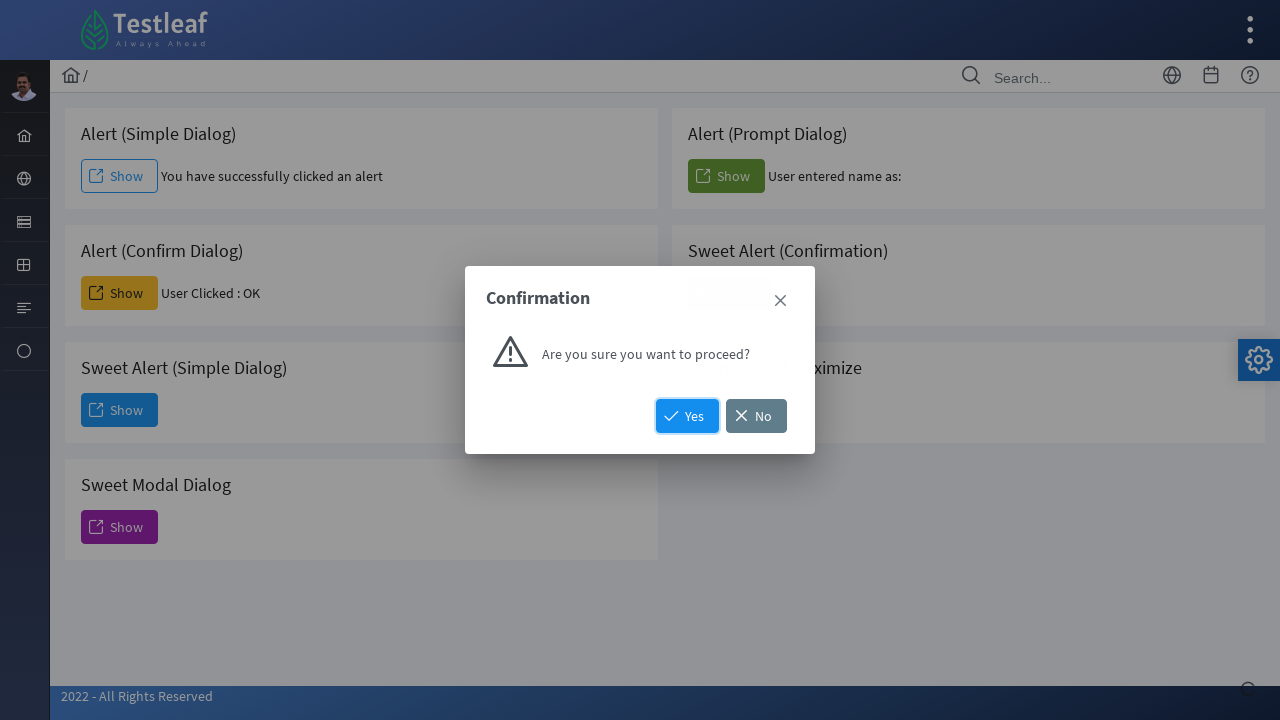

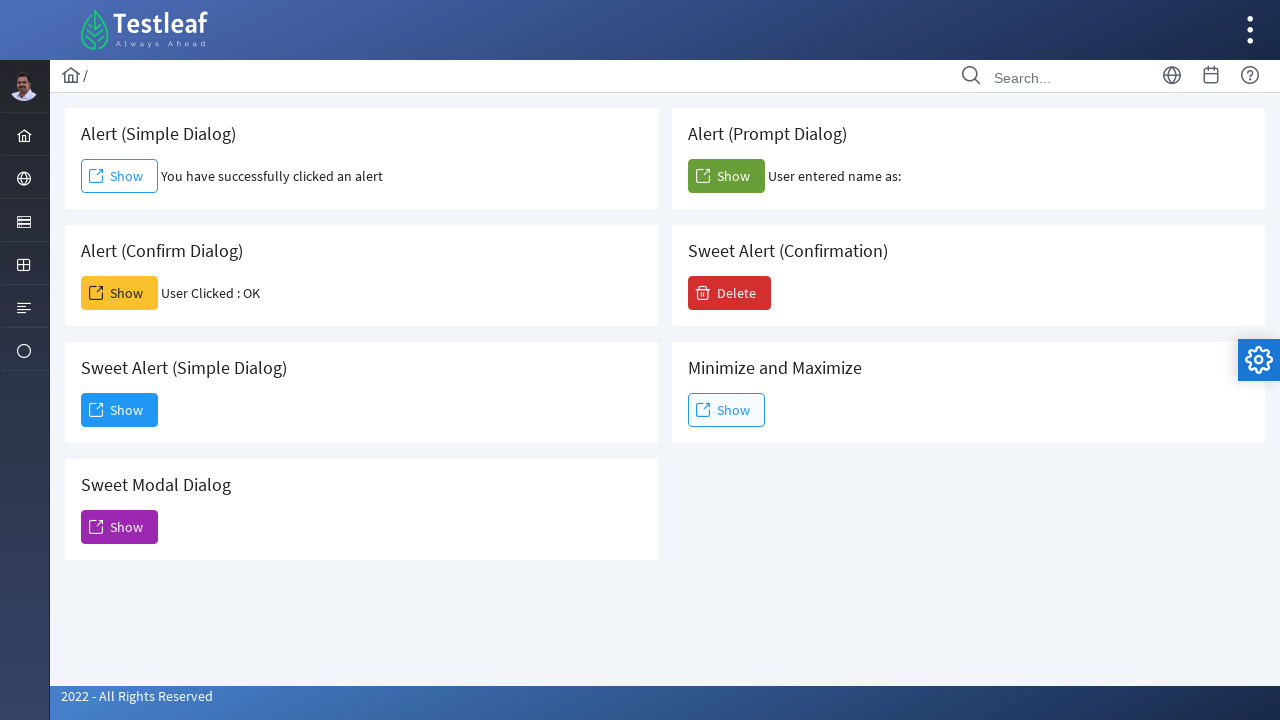